Navigates to python.org, attempts to perform a search using keyboard input, though the script contains a selector error

Starting URL: http://www.python.org

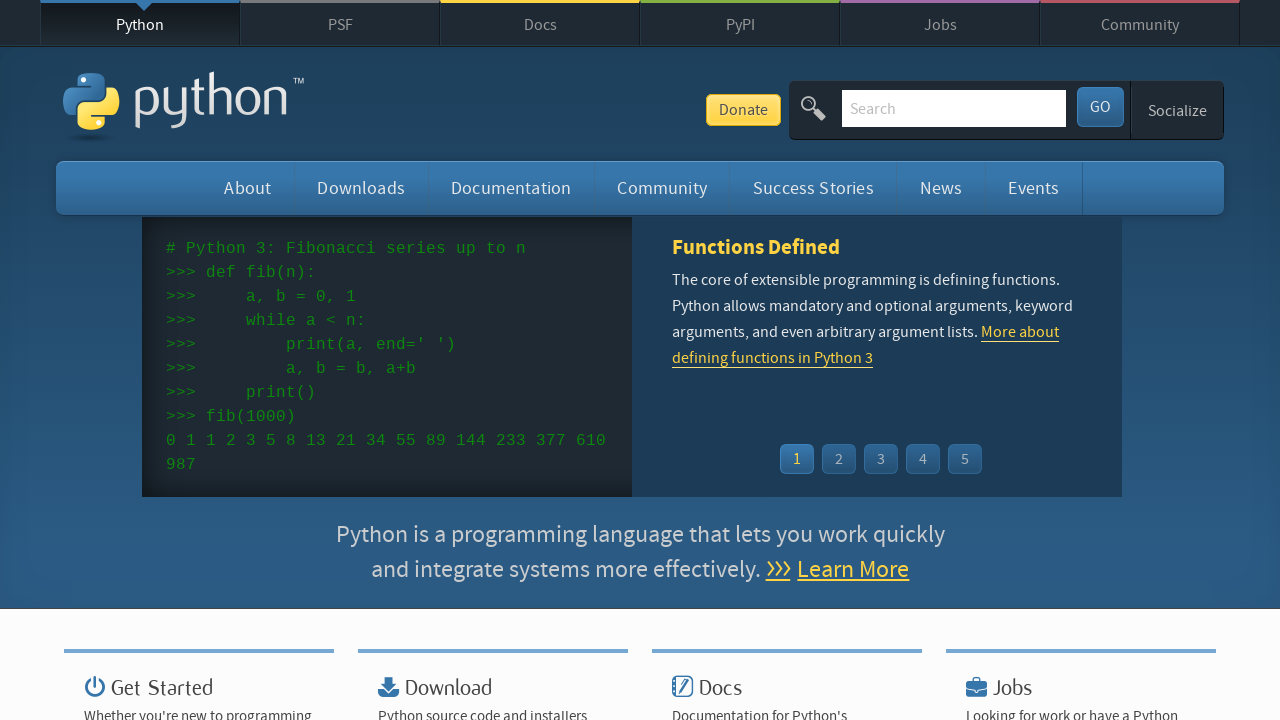

Verified 'Python' is in the page title
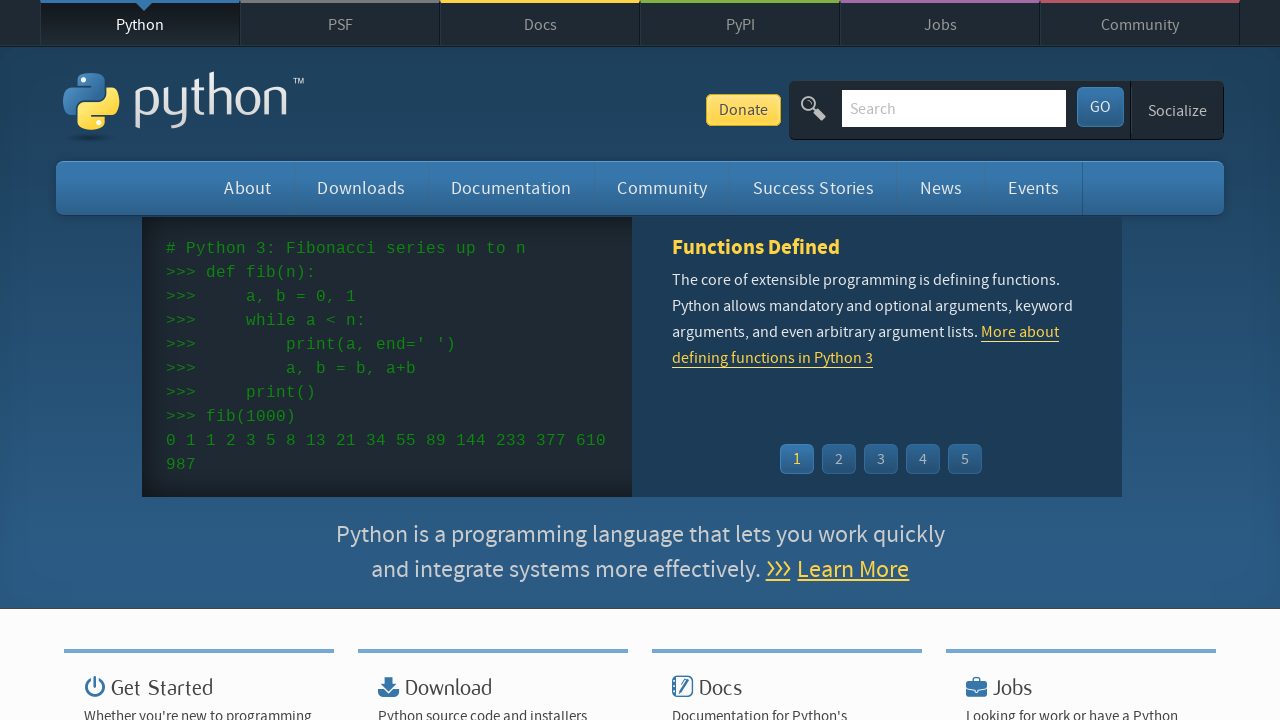

Located element with name='python'
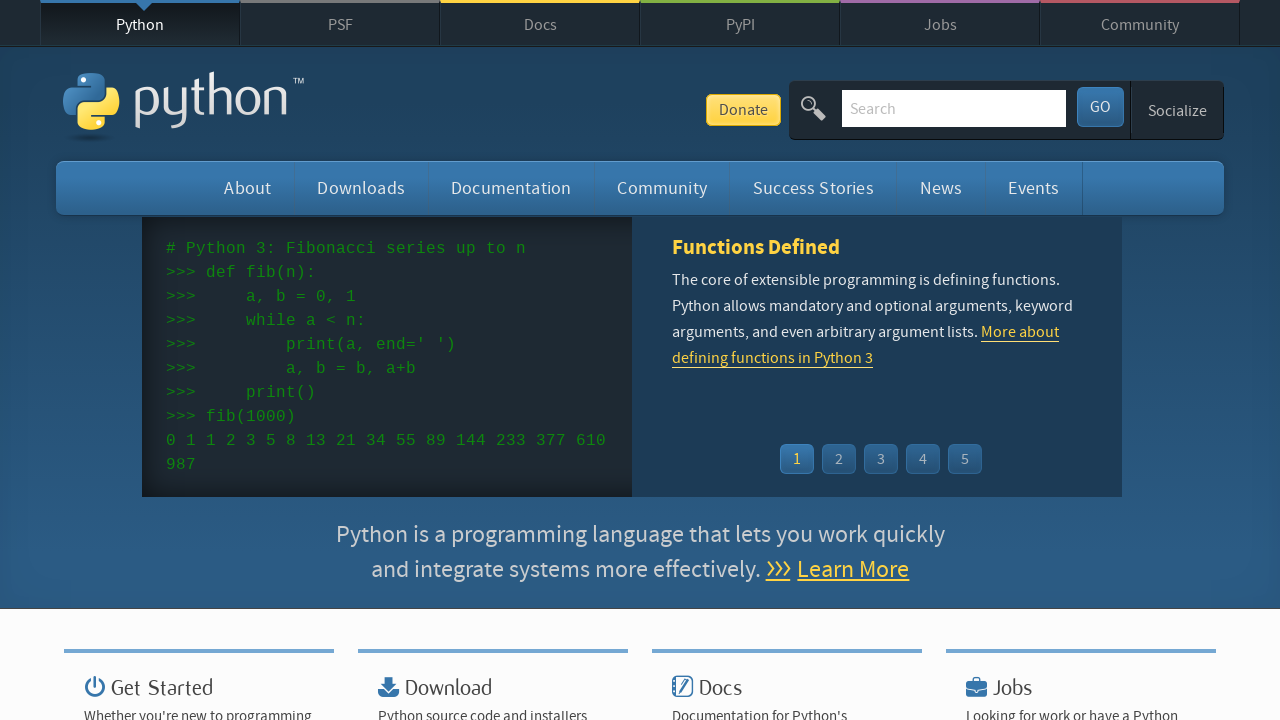

Element with name='python' not found or operation failed on [name="python"]
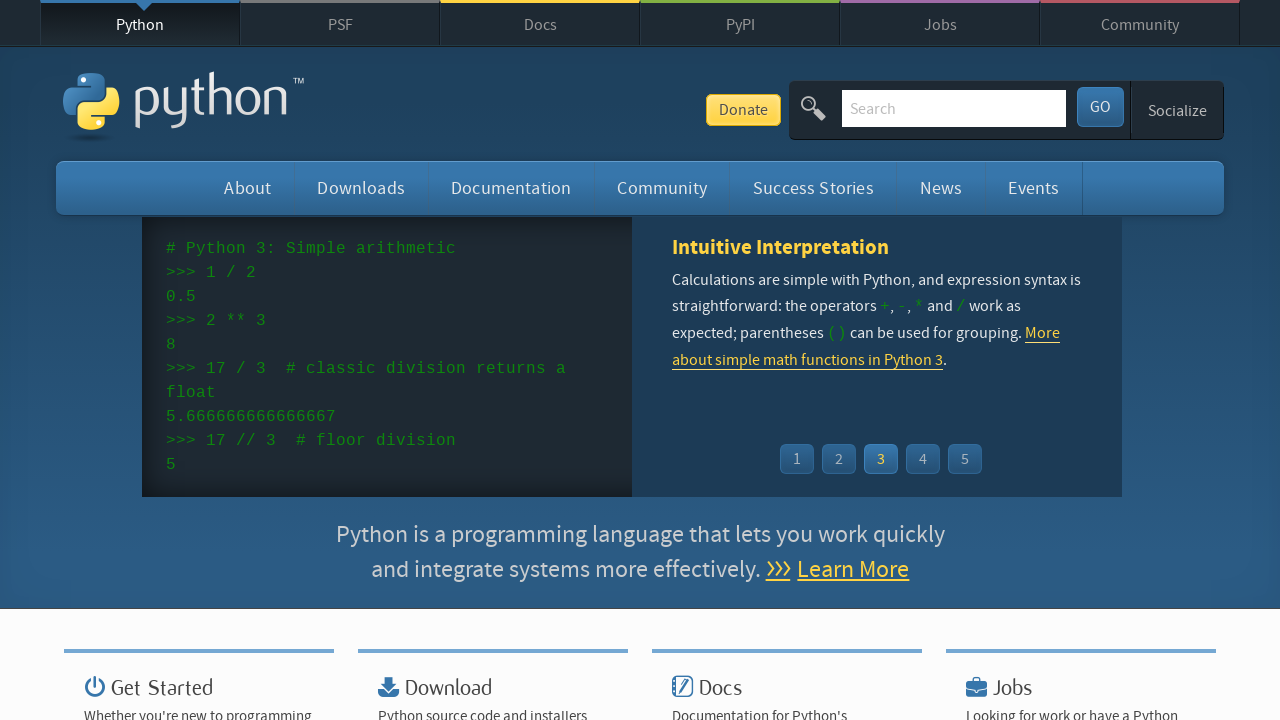

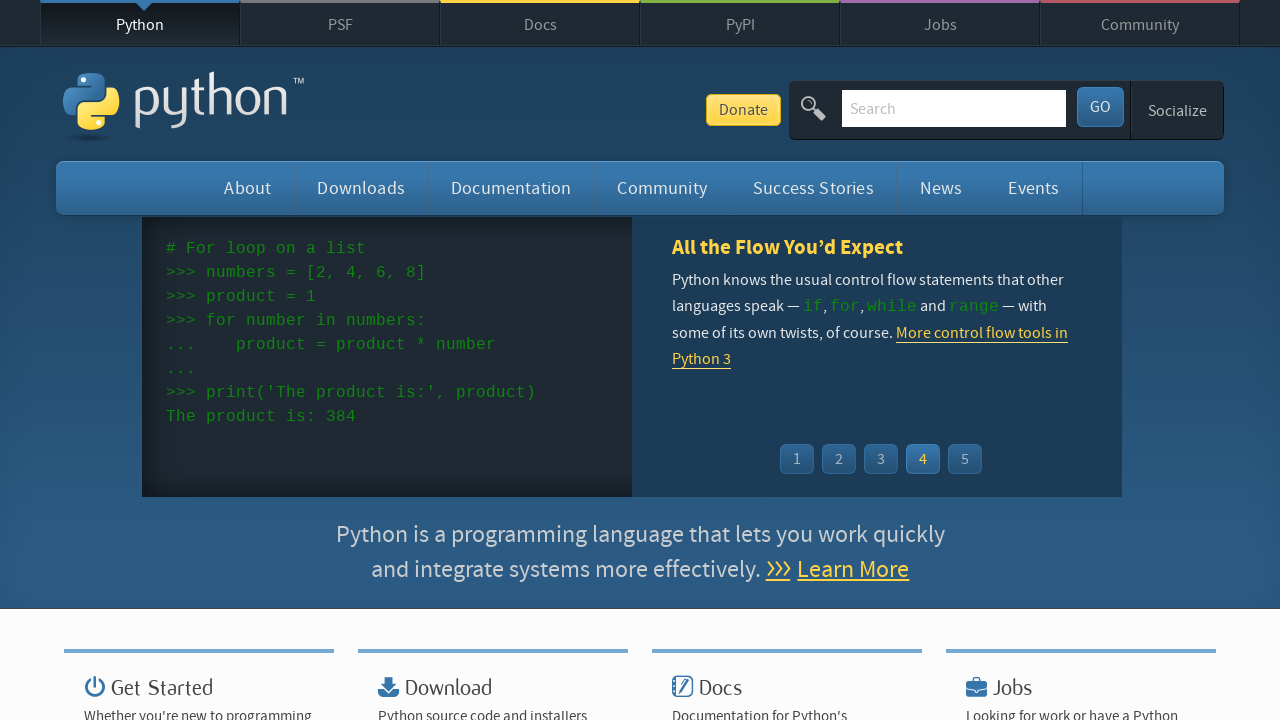